Tests dynamic loading functionality by clicking a Start button and verifying that "Hello World!" text appears after the loading completes

Starting URL: https://the-internet.herokuapp.com/dynamic_loading/1

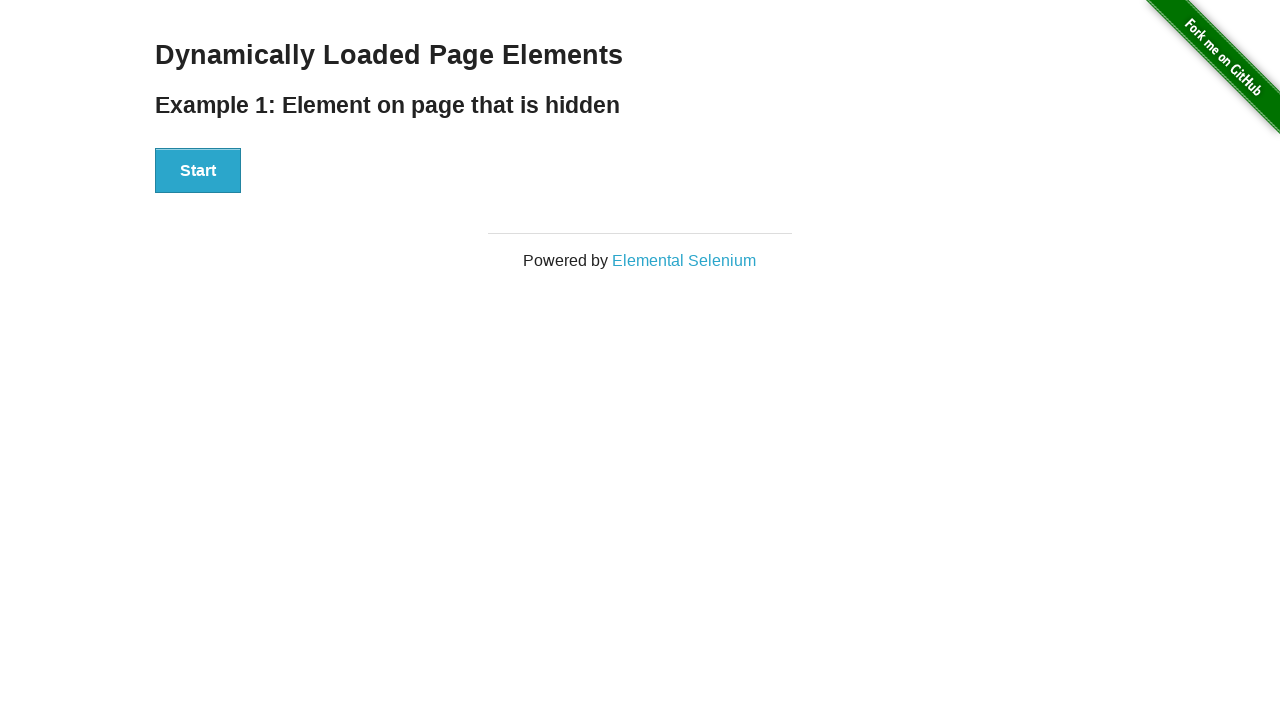

Clicked the Start button to initiate dynamic loading at (198, 171) on xpath=//div[@id='start']//button
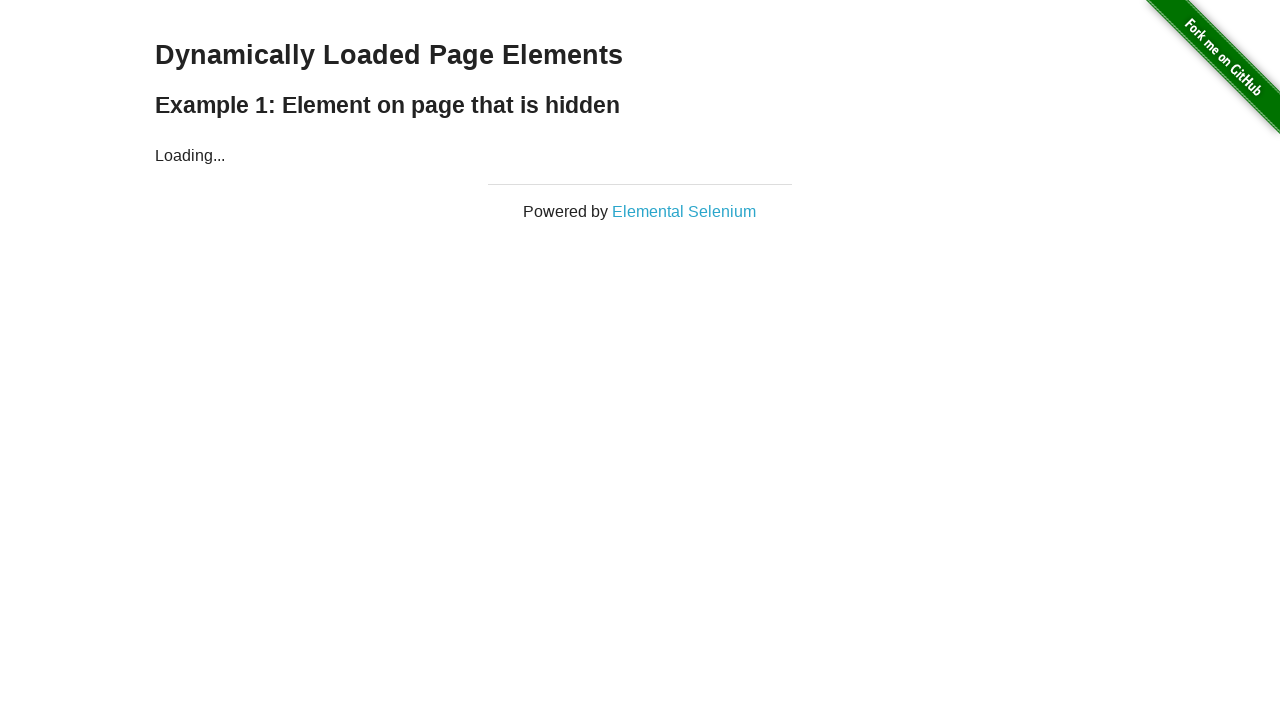

Hello World! text appeared after loading completed
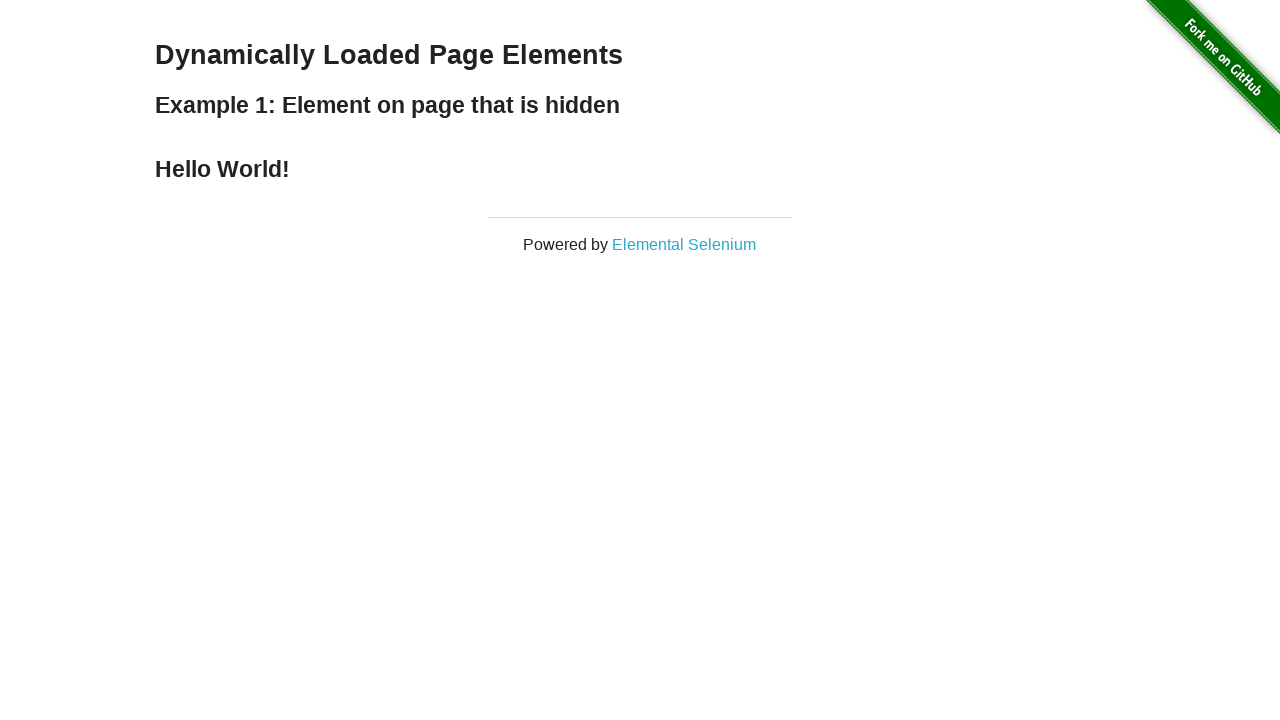

Verified that the text content equals 'Hello World!'
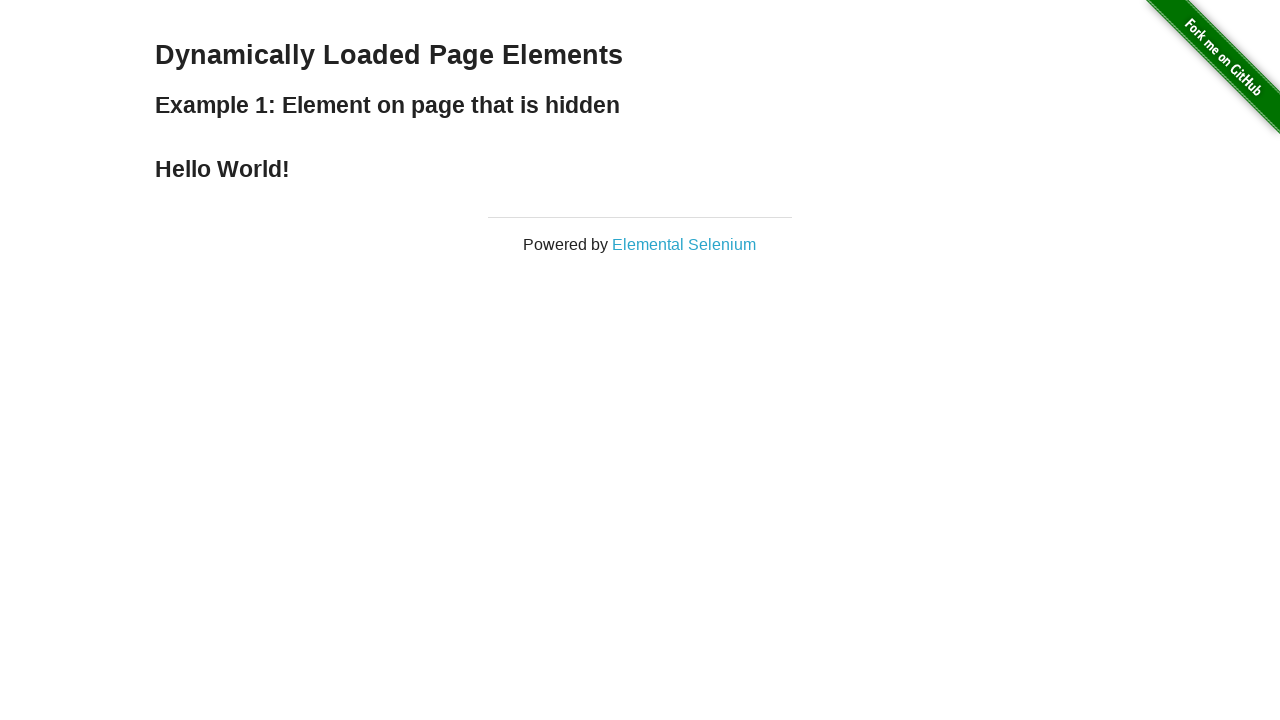

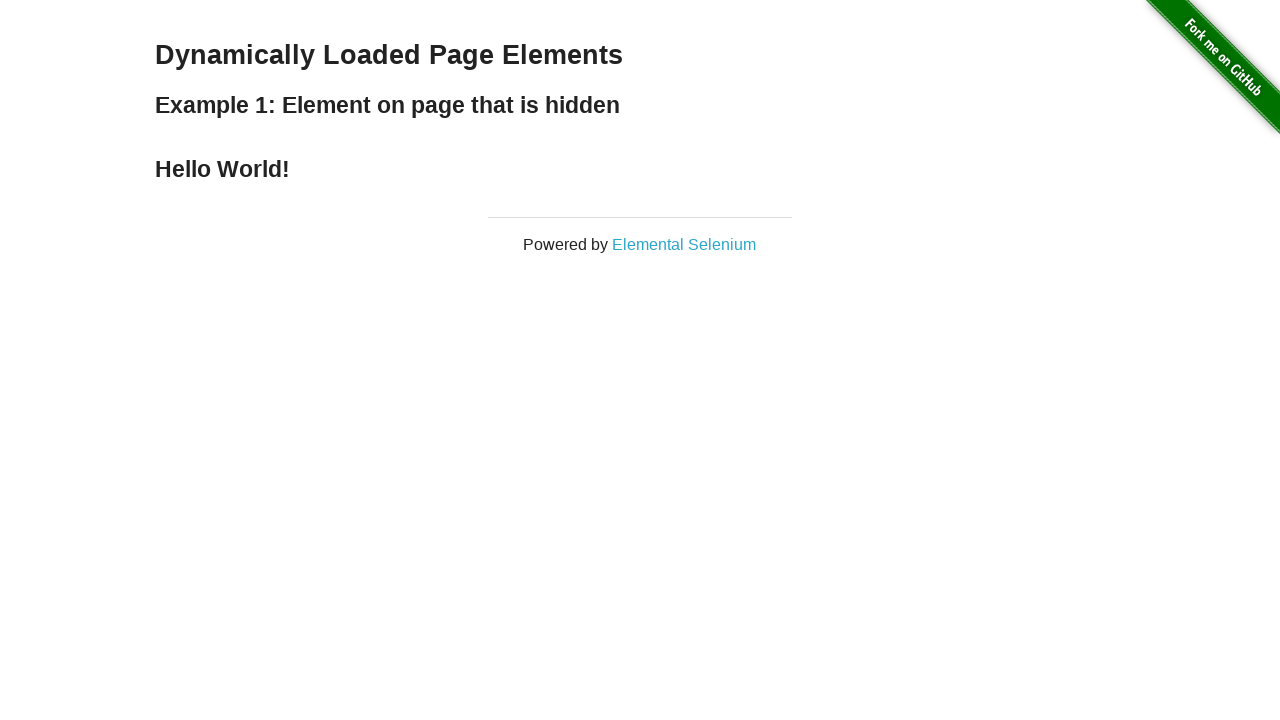